Tests calendar functionality by navigating to a Selenium practice page, verifying the URL contains expected text, and clicking on the date picker input field

Starting URL: http://seleniumpractise.blogspot.com/2016/08/how-to-handle-calendar-in-selenium.html

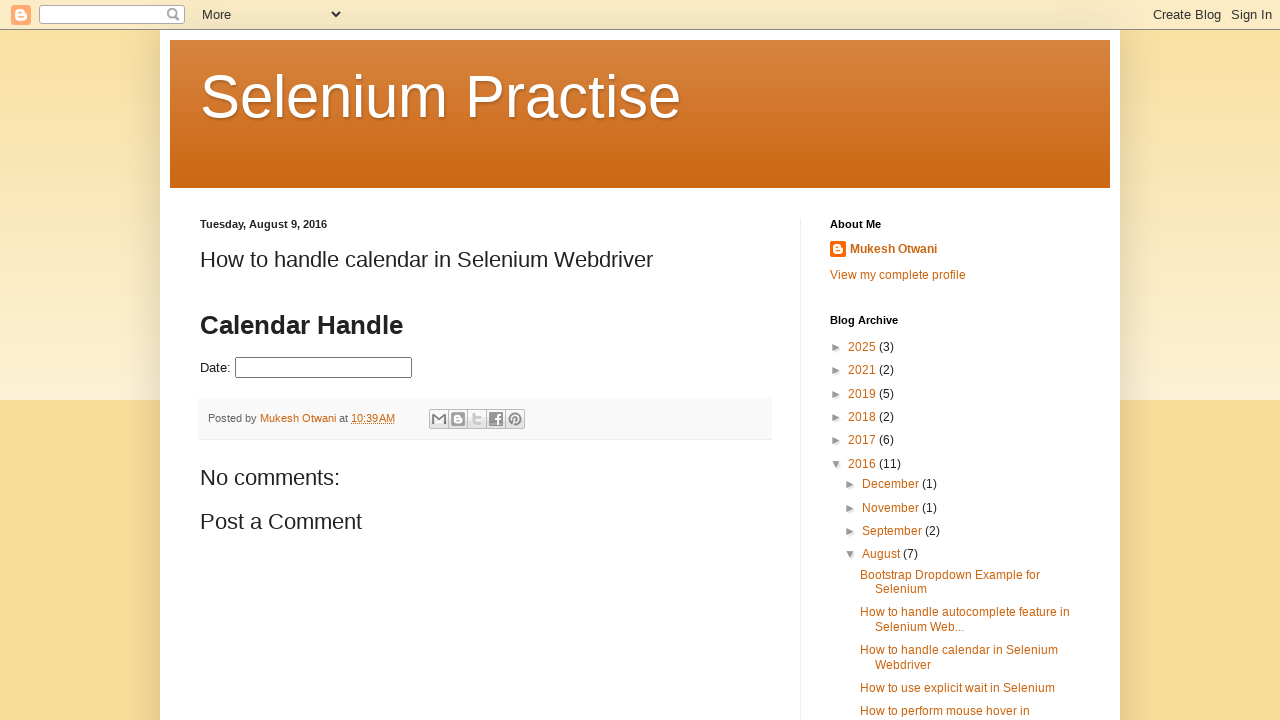

Verified URL contains 'seleniumpractise'
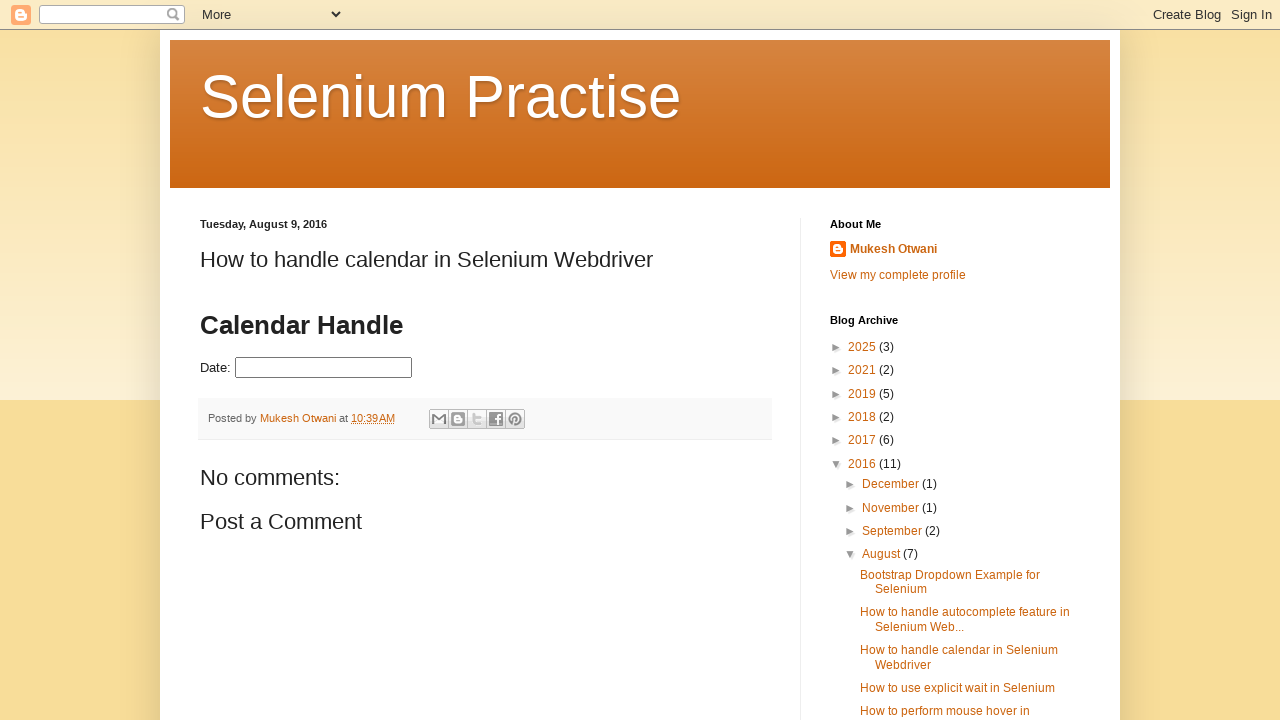

Clicked on date picker input field to open calendar at (324, 368) on input#datepicker
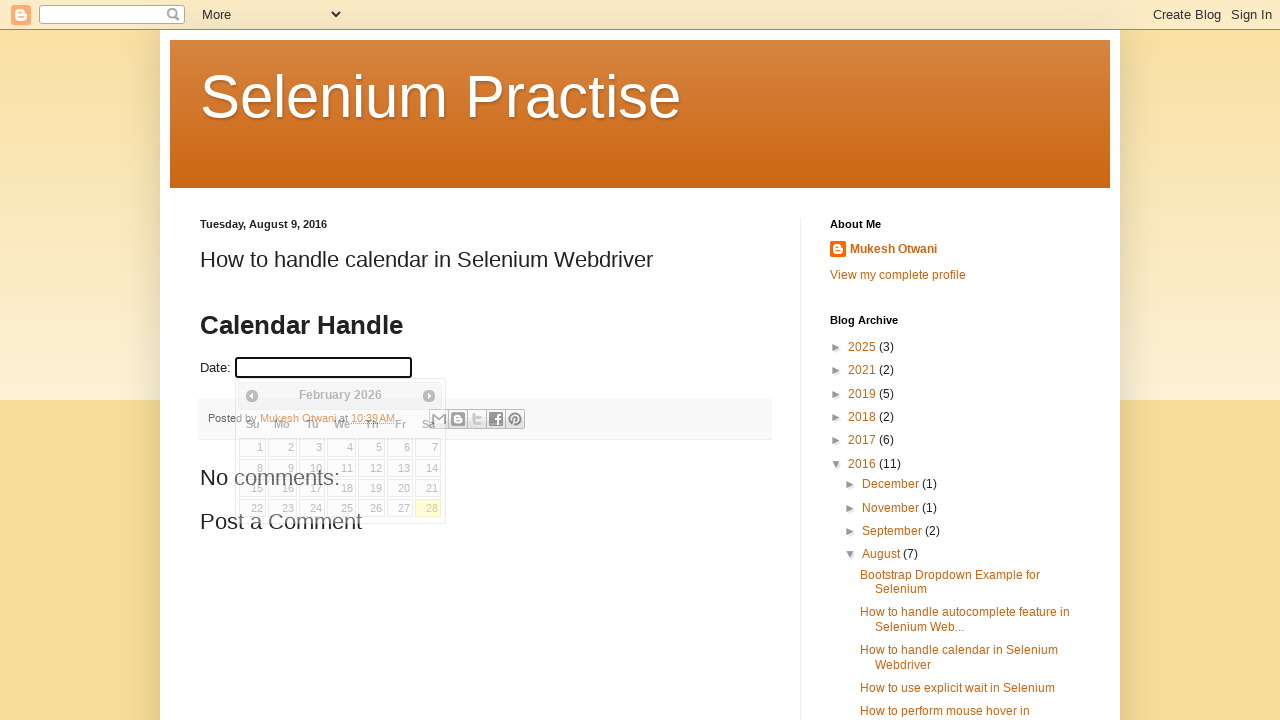

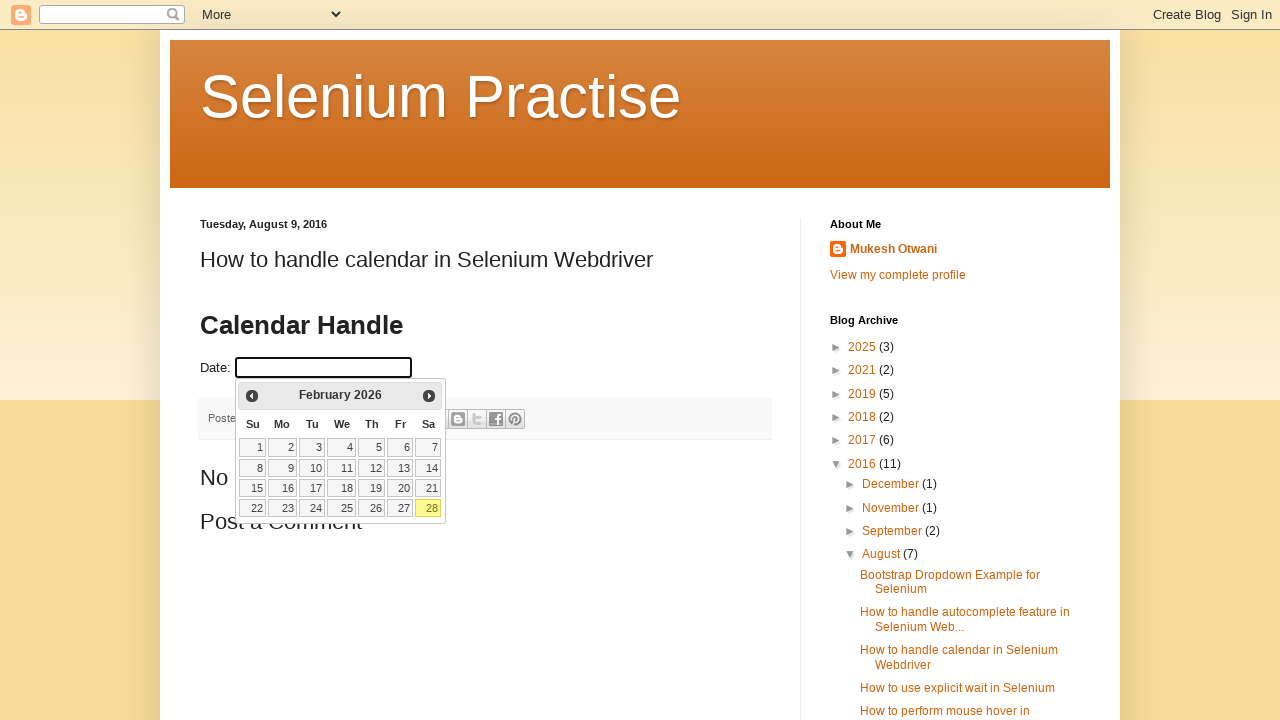